Tests a registration form by filling in first name, last name, and email fields, submitting the form, and verifying the success message displays "Congratulations! You have successfully registered!"

Starting URL: http://suninjuly.github.io/registration1.html

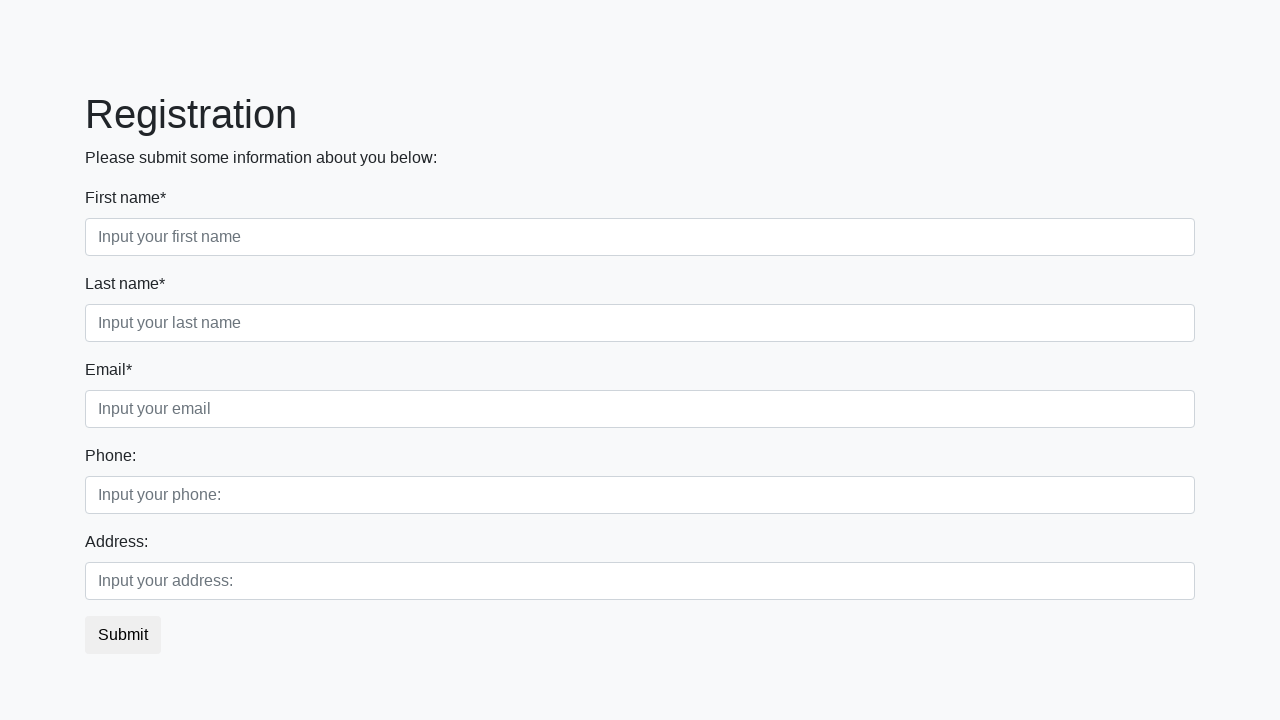

Navigated to registration form page
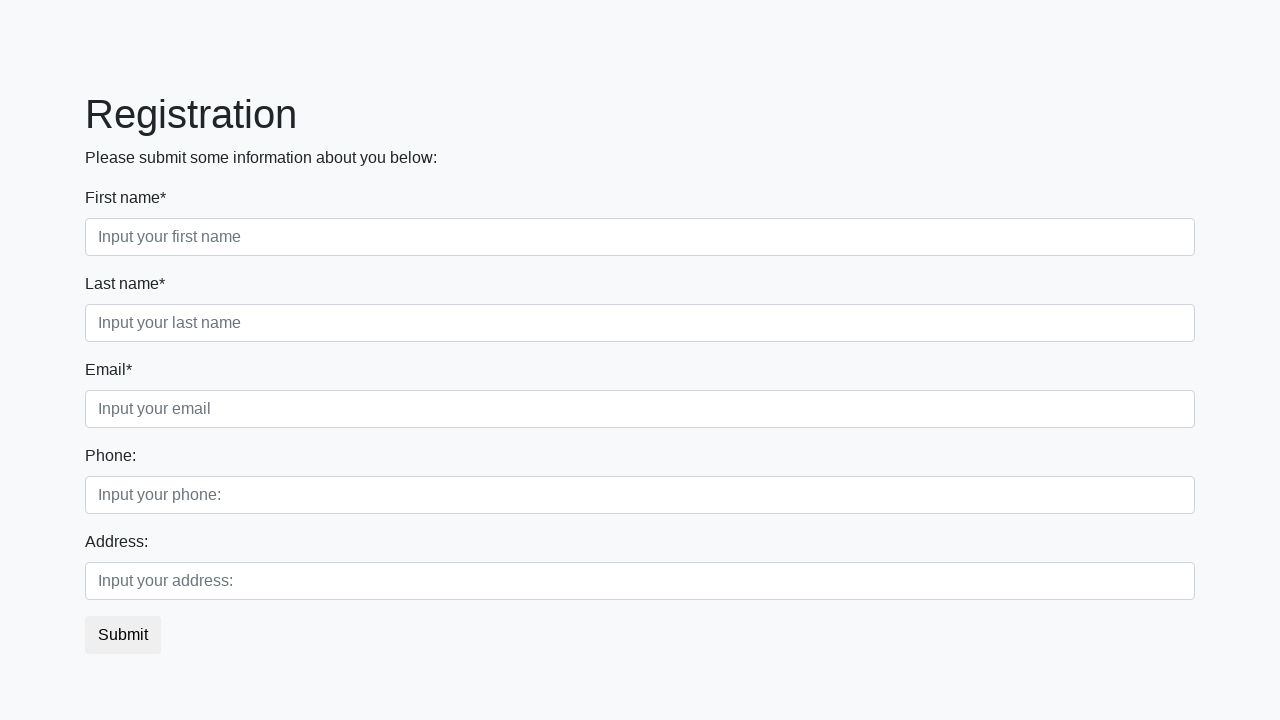

Filled first name field with 'Ivan' on .first
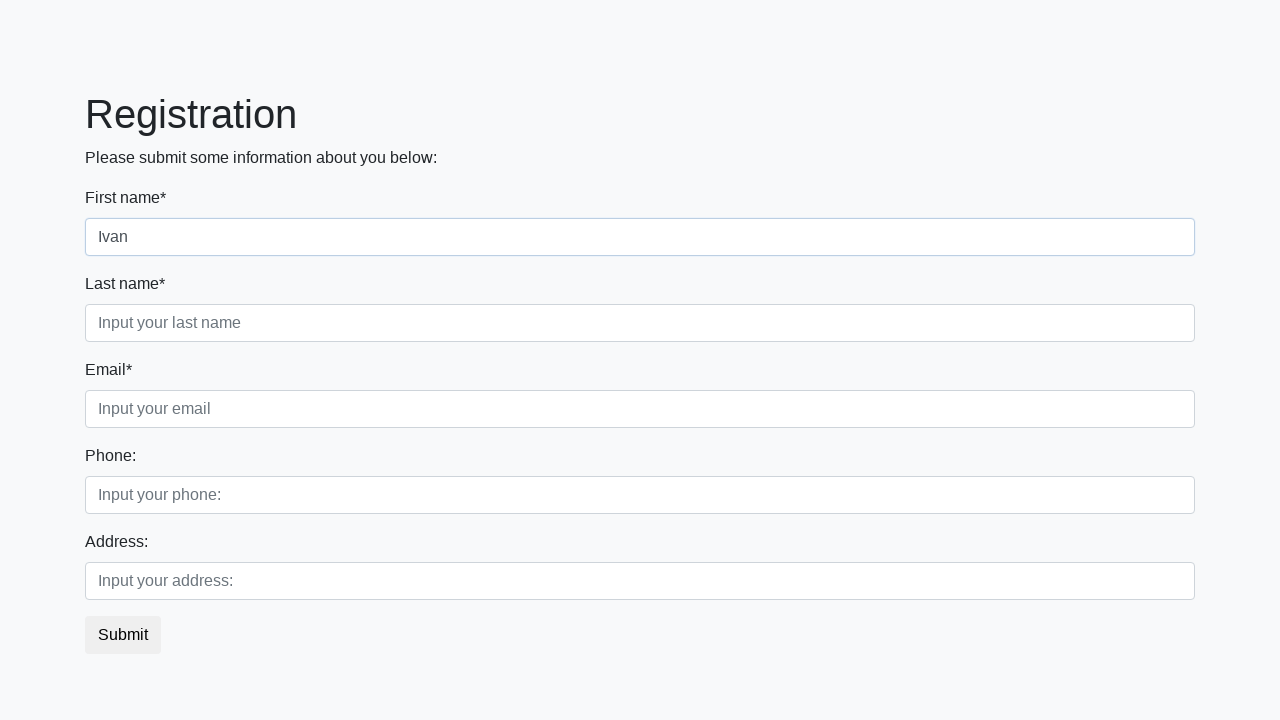

Filled last name field with 'Petrov' on .second
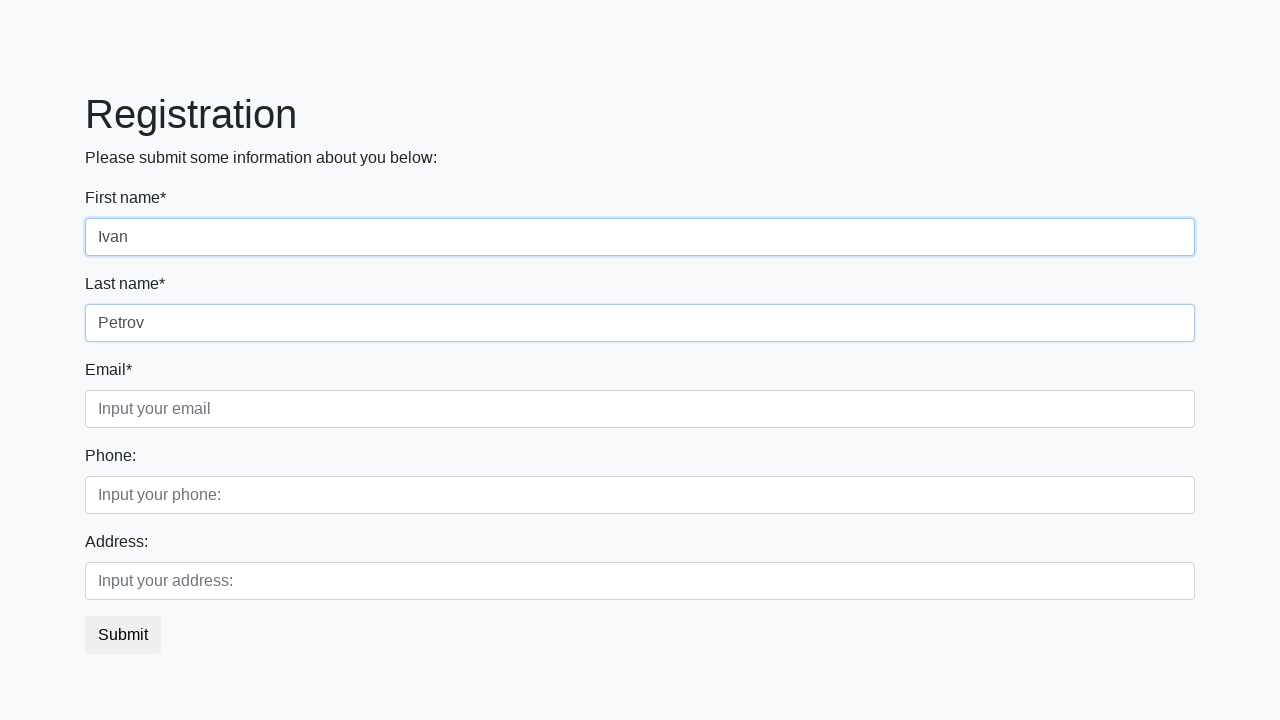

Filled email field with 'testuser@example.com' on .third
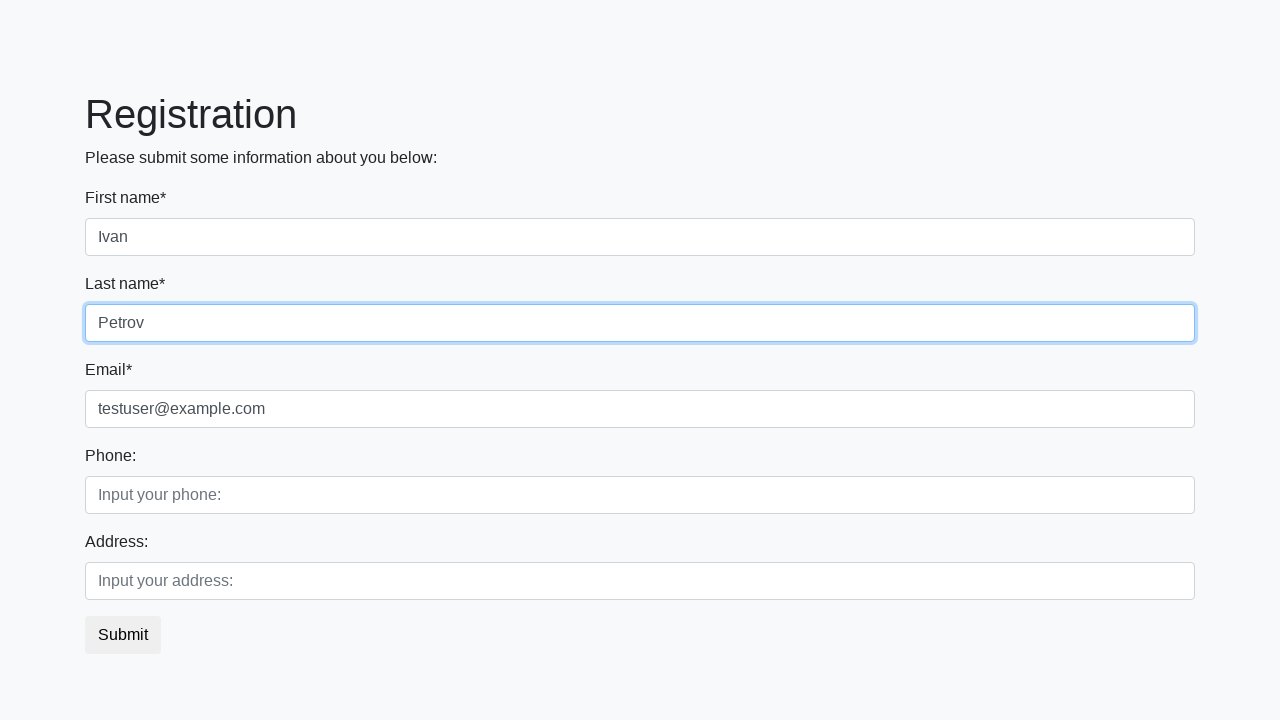

Clicked submit button to register at (123, 635) on button.btn
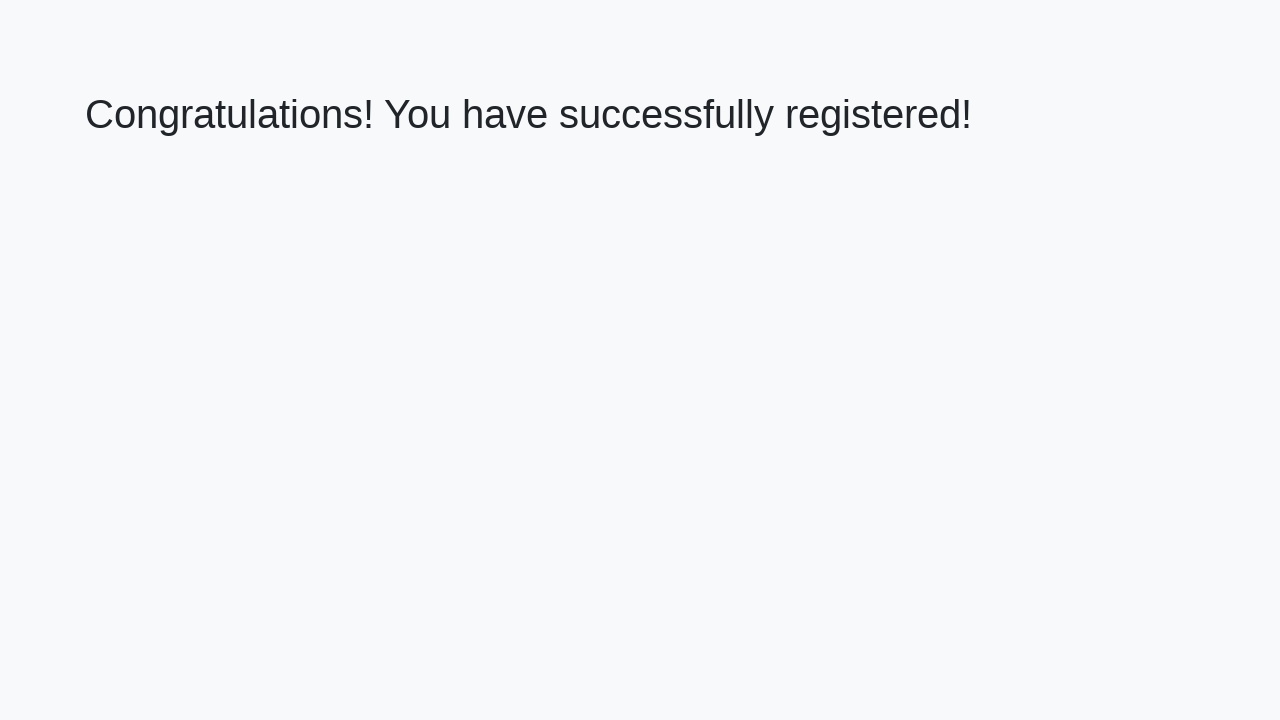

Success message element loaded
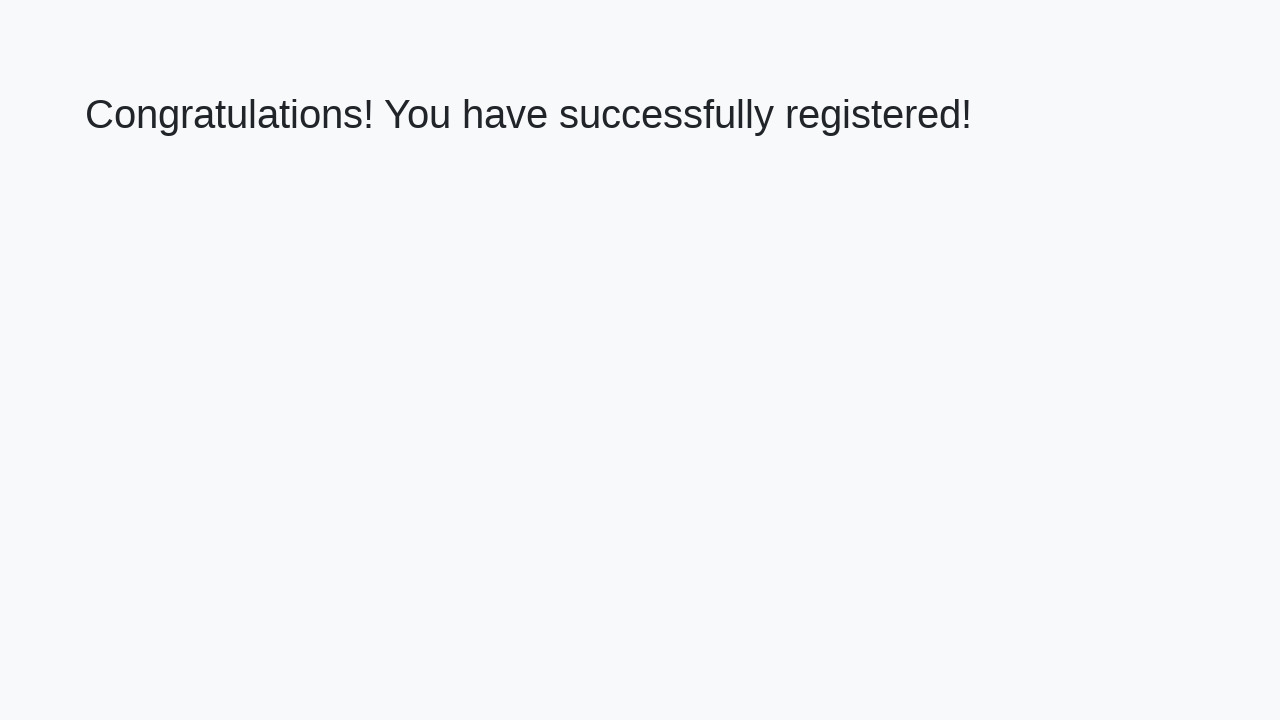

Retrieved success message text
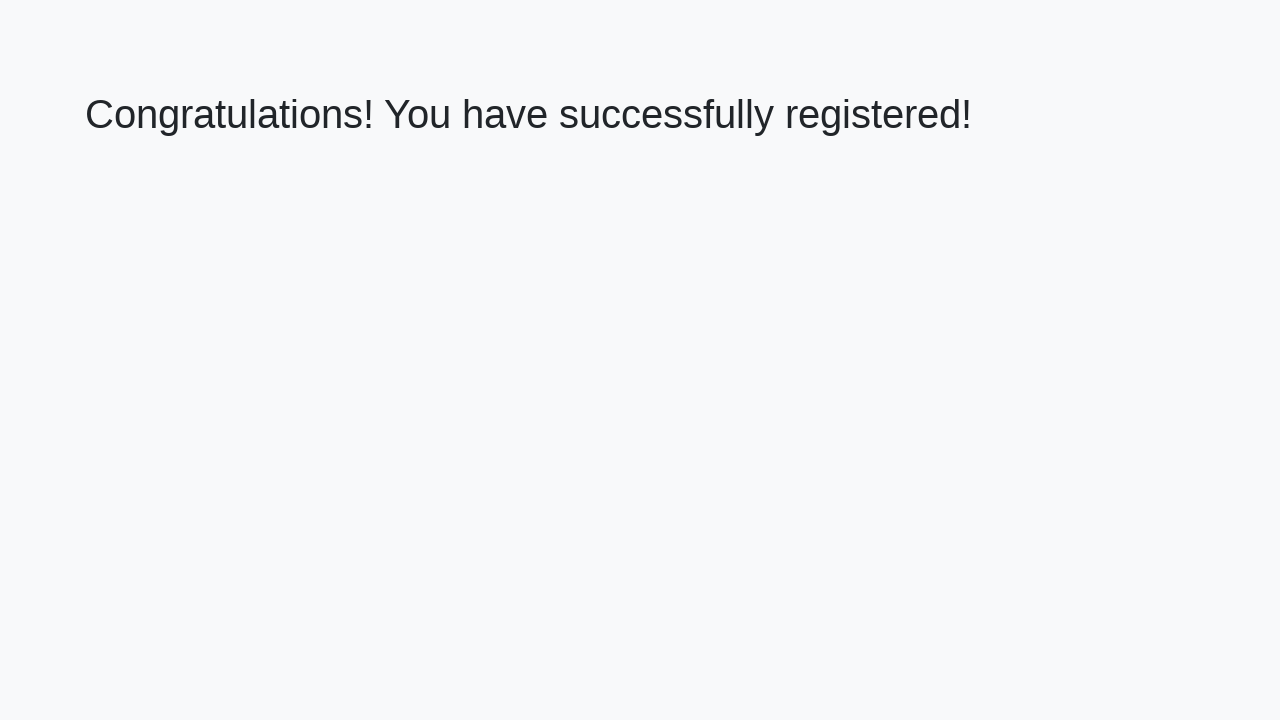

Verified success message displays 'Congratulations! You have successfully registered!'
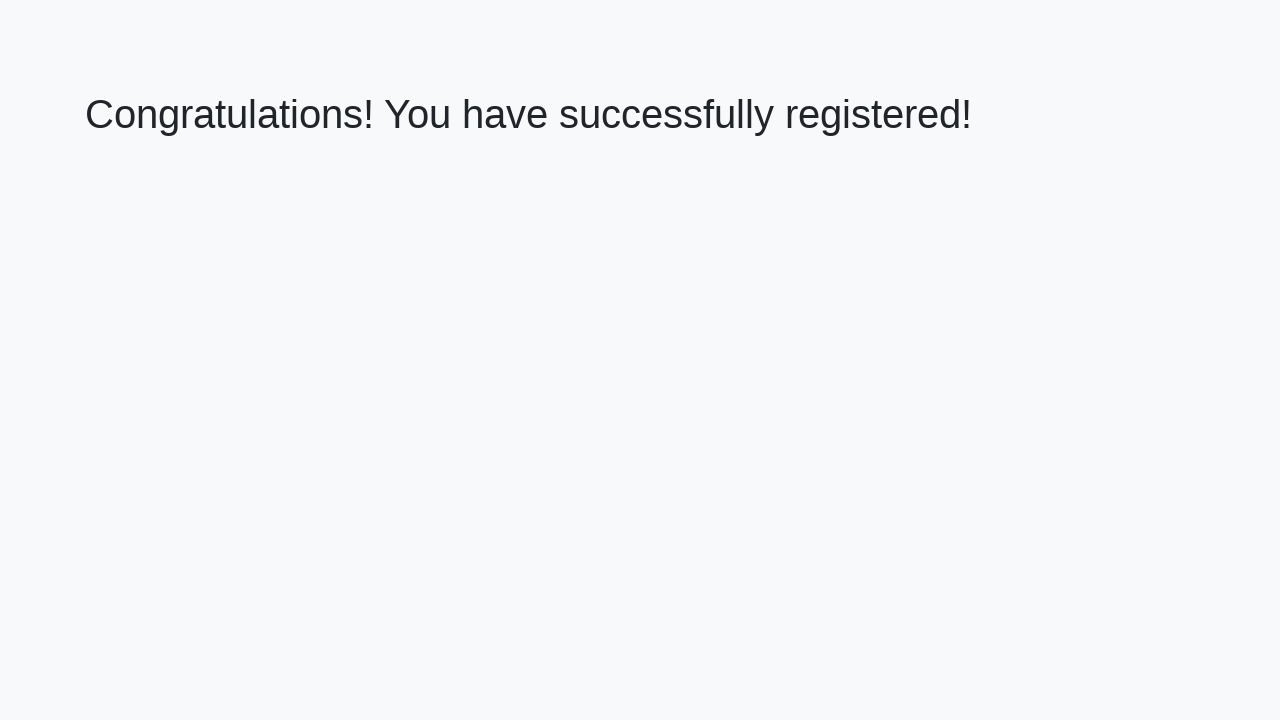

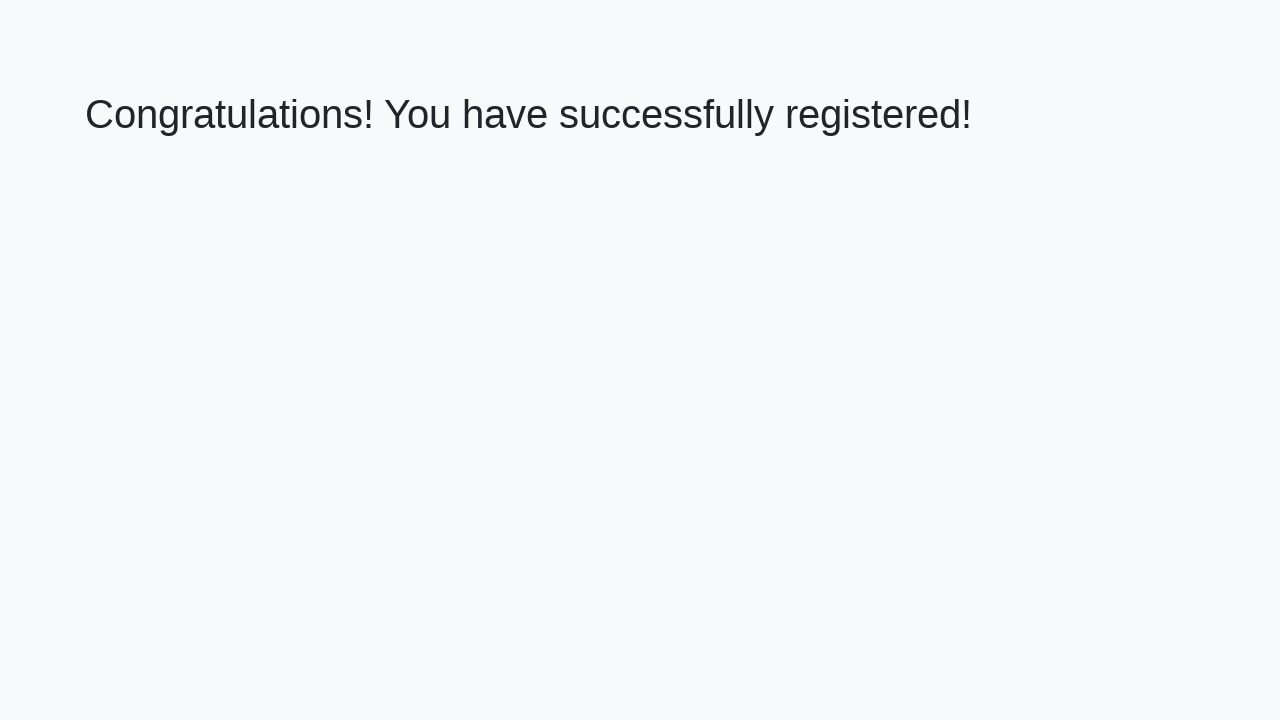